Tests handling of iframes by locating frames using different approaches (frameLocator and frame by URL) and filling input fields within those frames

Starting URL: https://ui.vision/demo/webtest/frames/

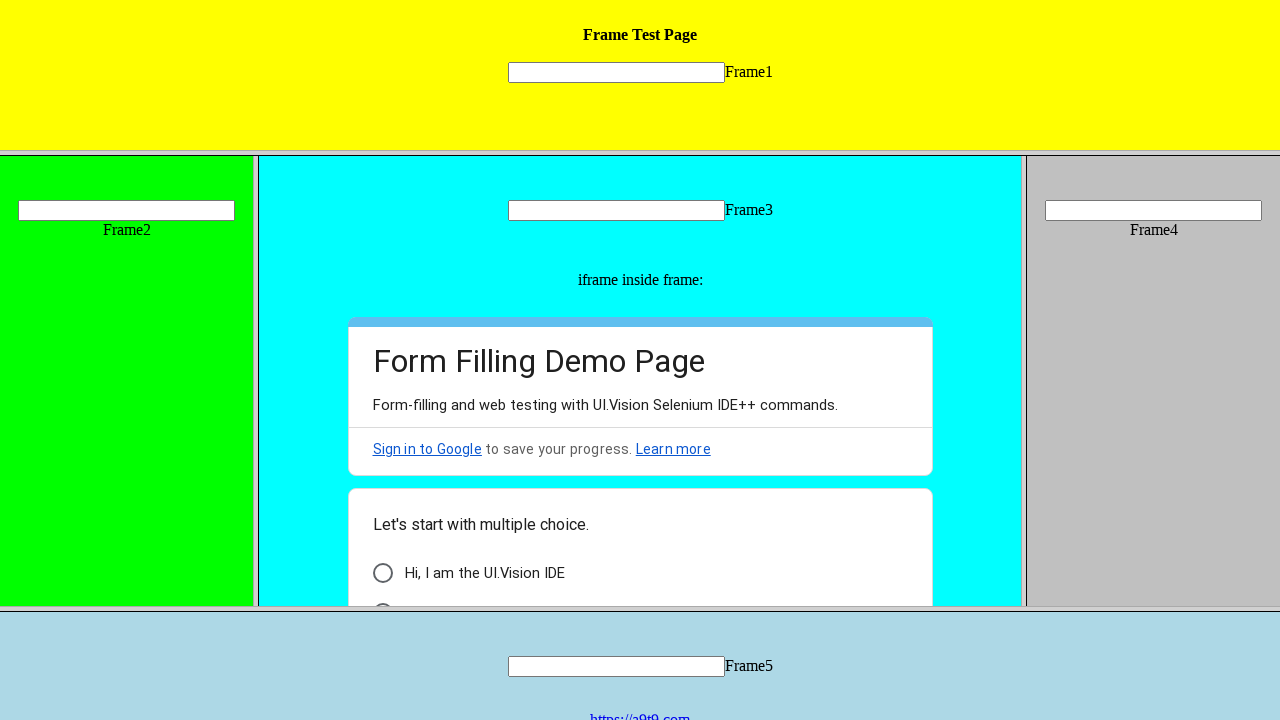

Retrieved total number of frames on the page
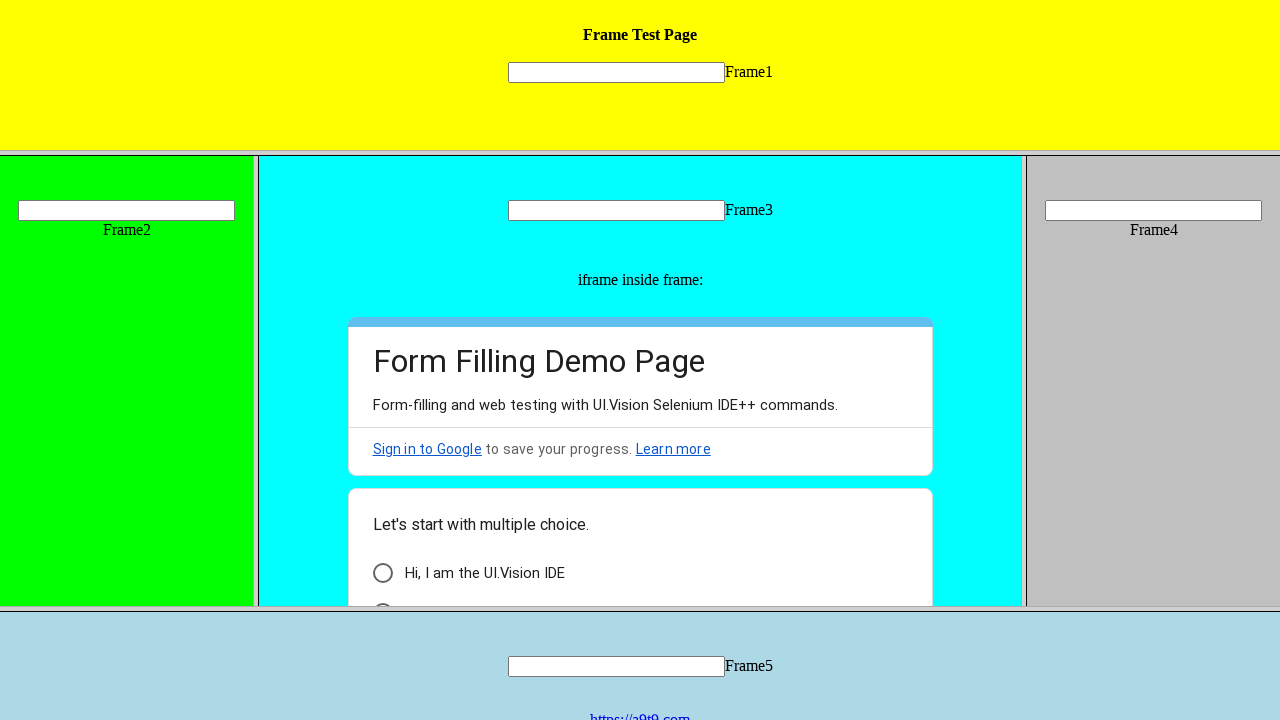

Located input field in frame_1.html using frame locator
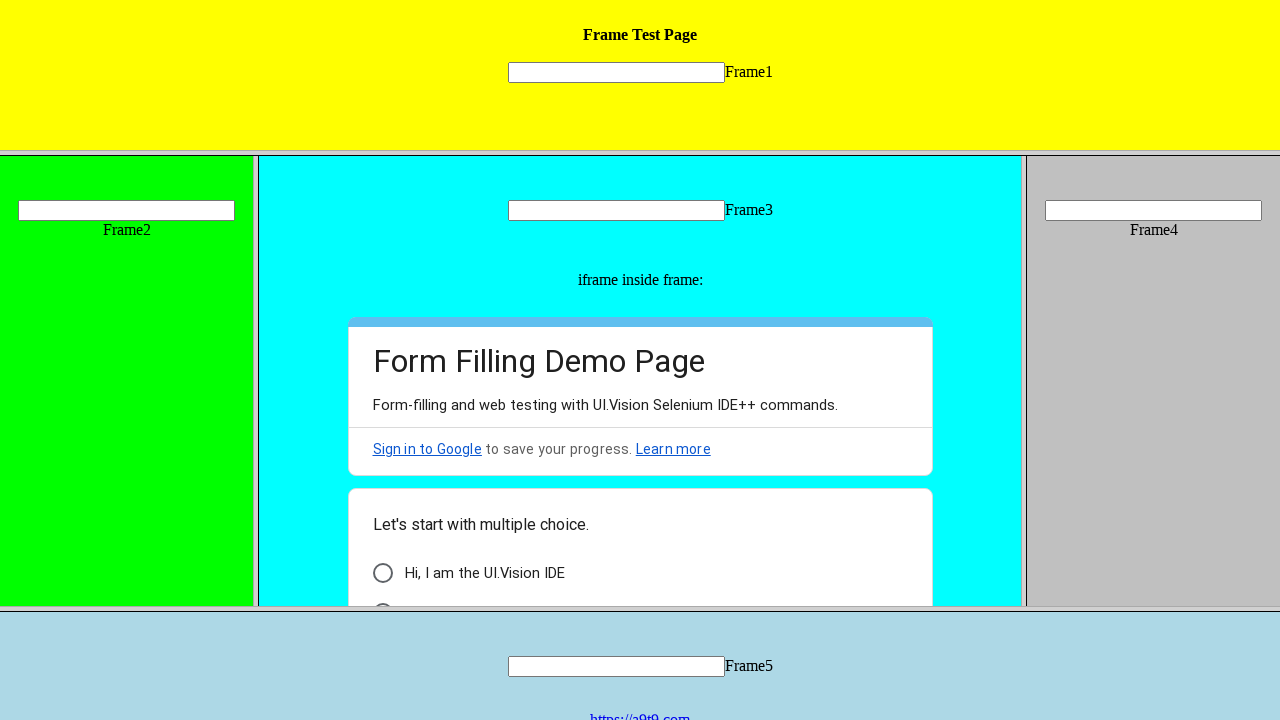

Filled input field in frame_1.html with 'Hello' on frame[src='frame_1.html'] >> internal:control=enter-frame >> input[name='mytext1
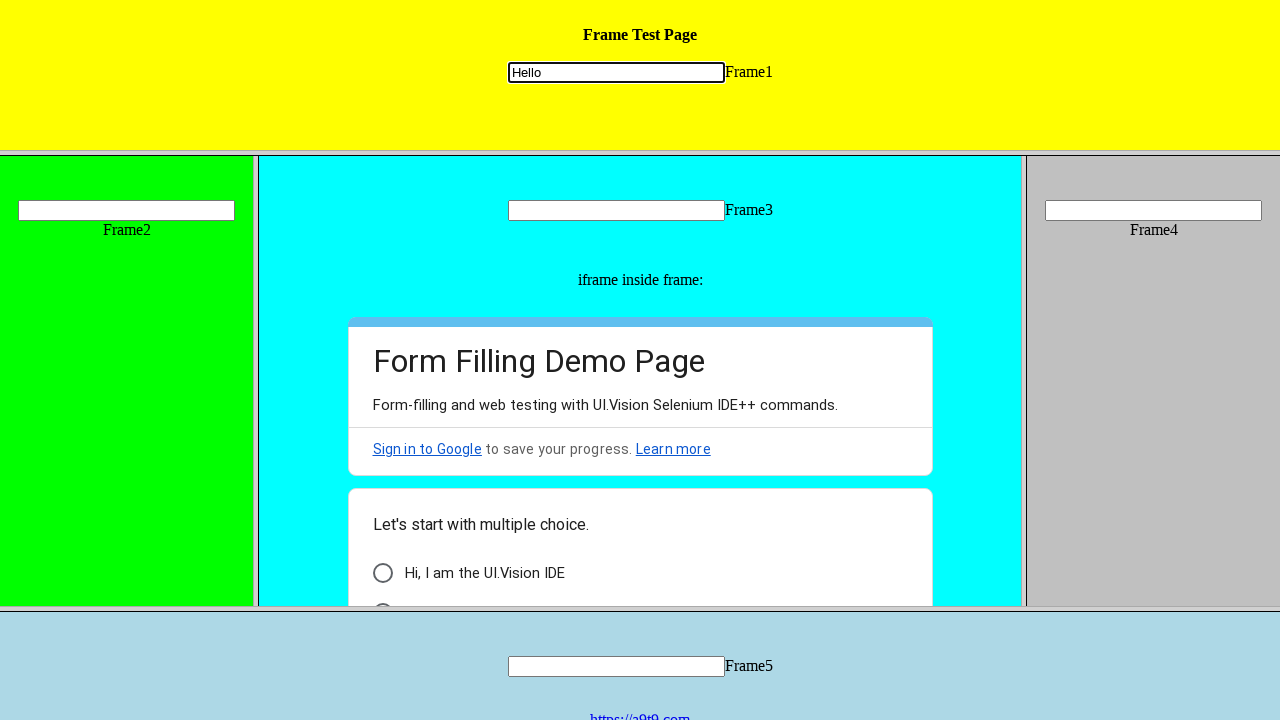

Located frame by URL (frame_2.html)
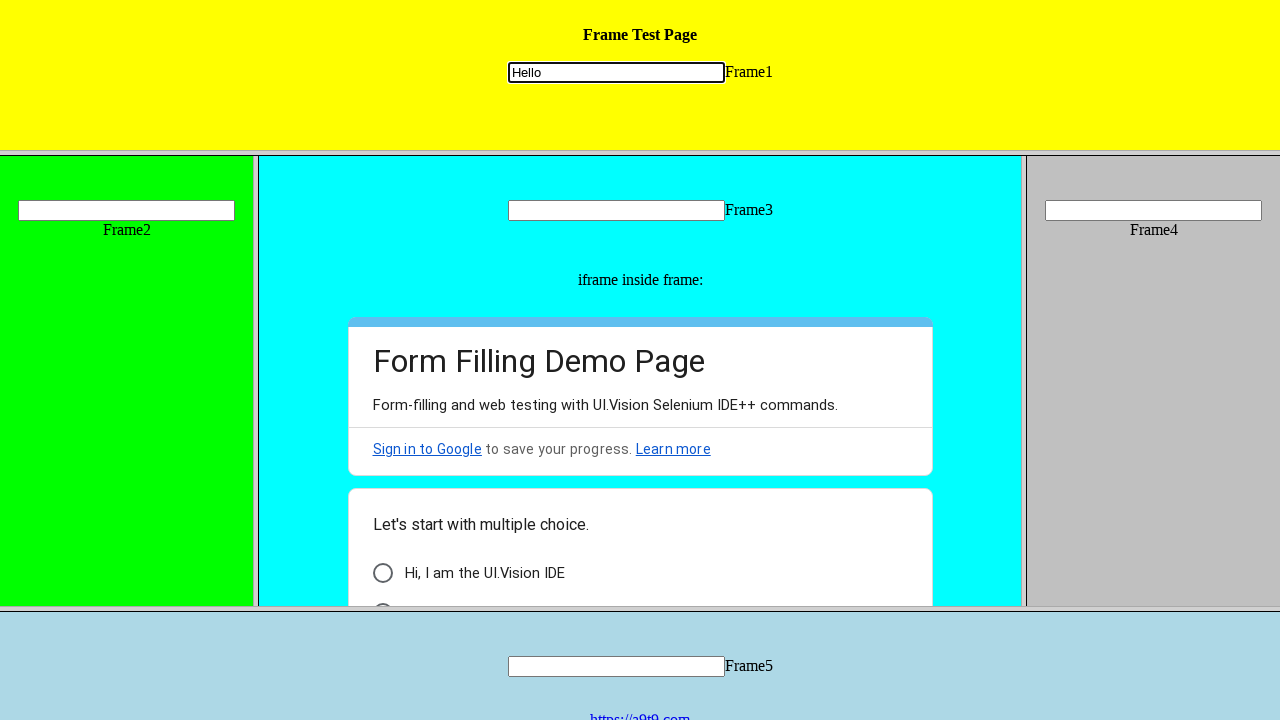

Filled input field in frame_2.html with 'Hello Frame2' on input[name='mytext2']
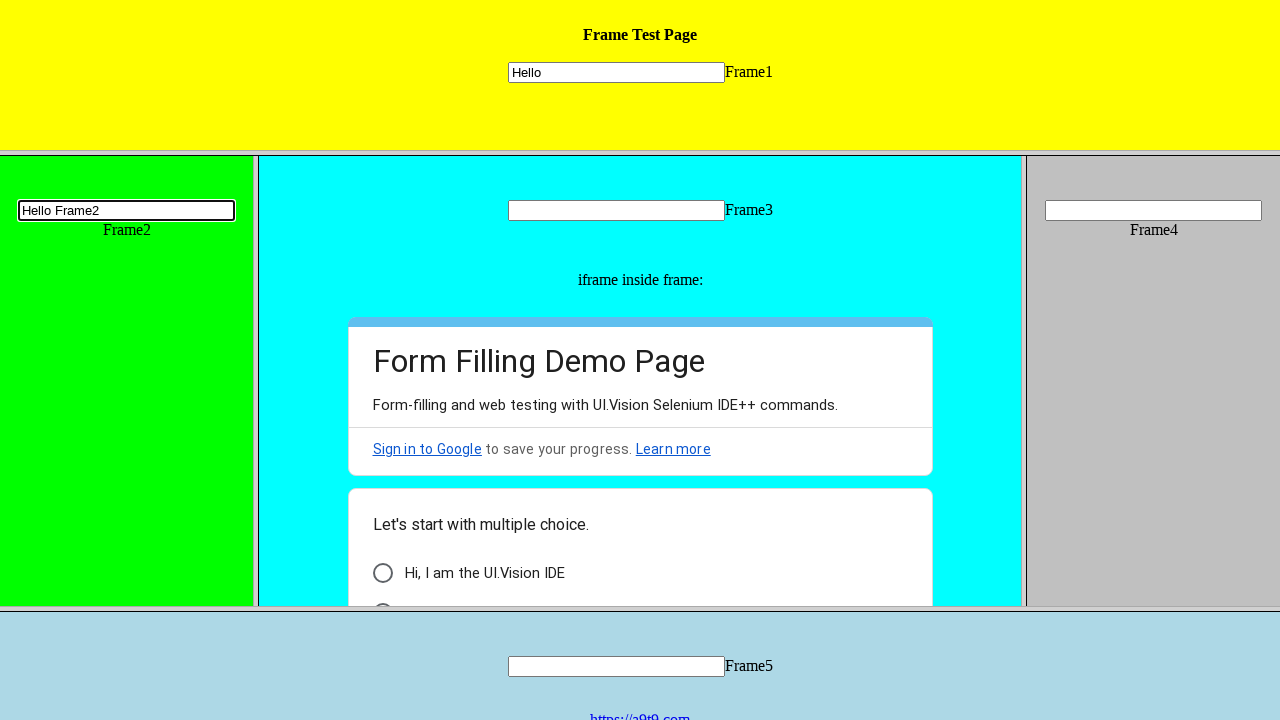

Waited 3 seconds for actions to complete
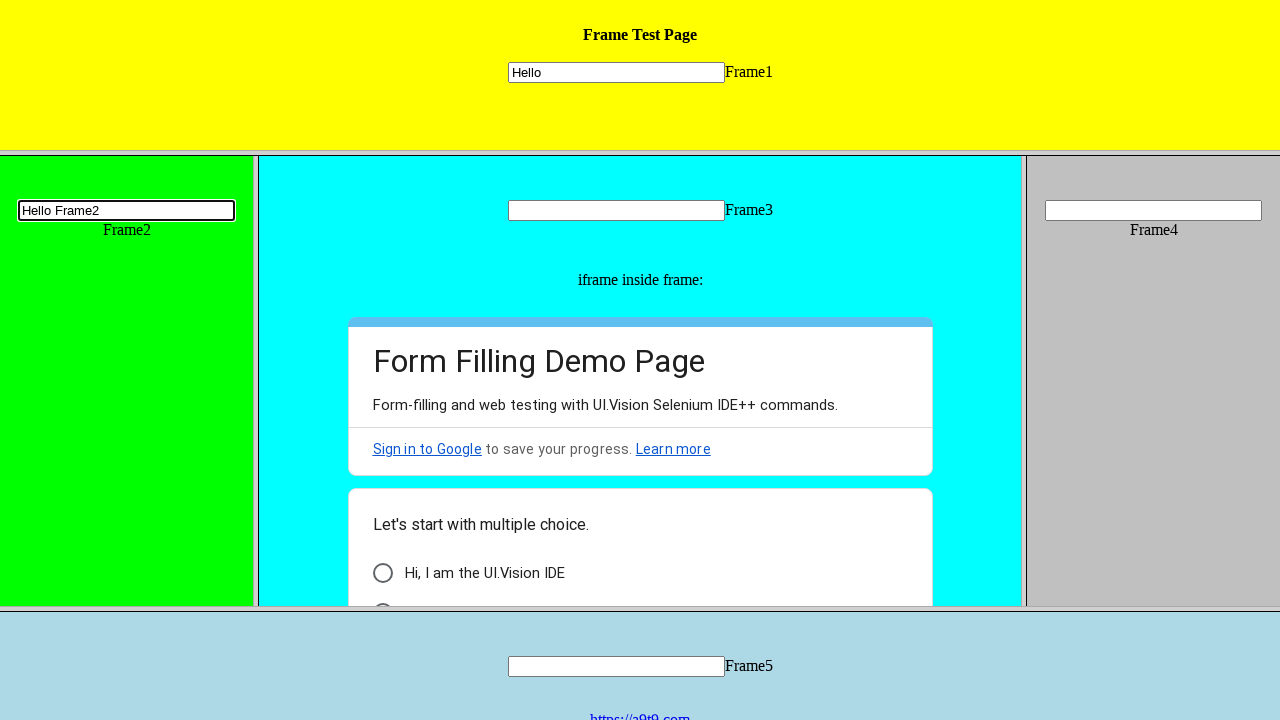

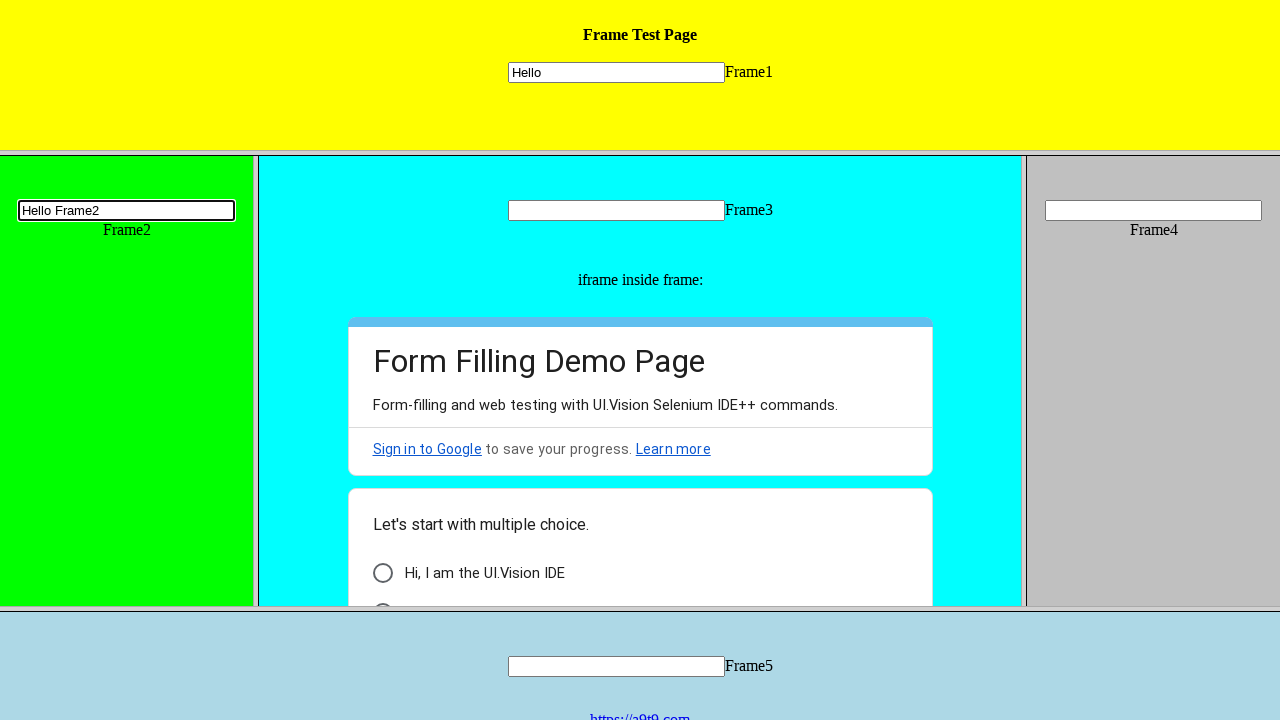